Navigates to the Cookie Clicker game website and waits for it to load

Starting URL: https://orteil.dashnet.org/cookieclicker/

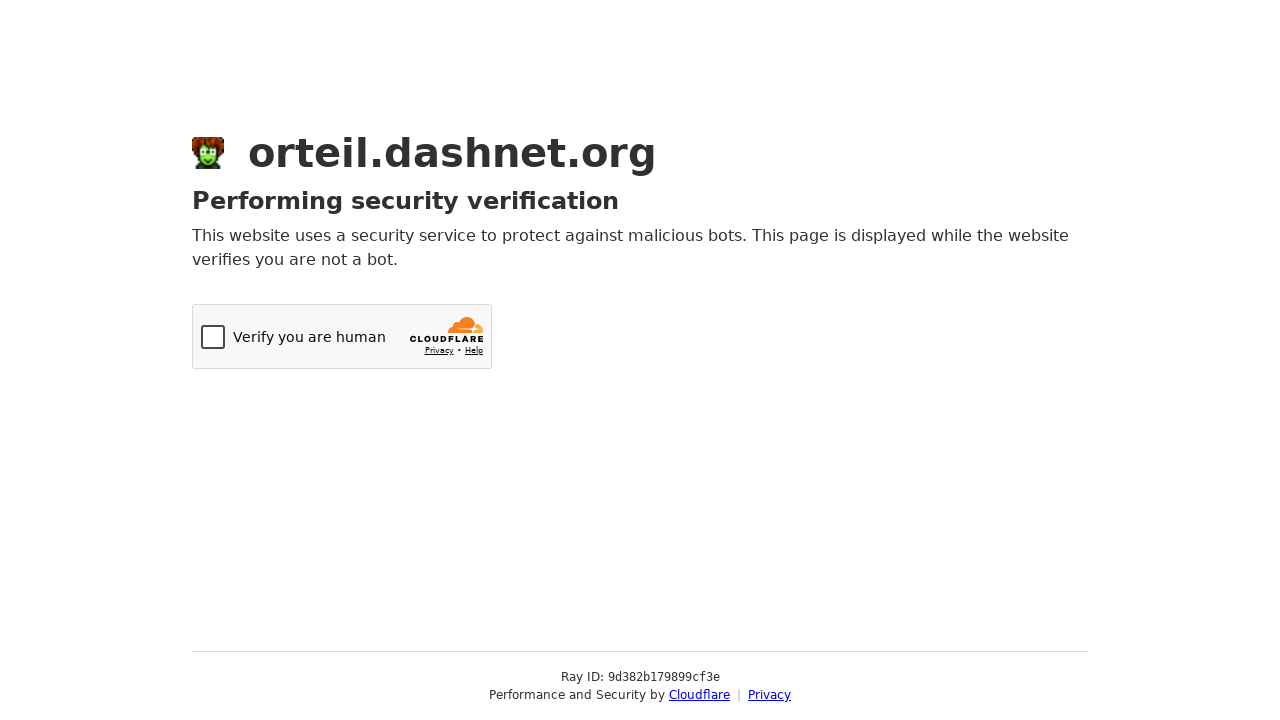

Navigated to Cookie Clicker game website
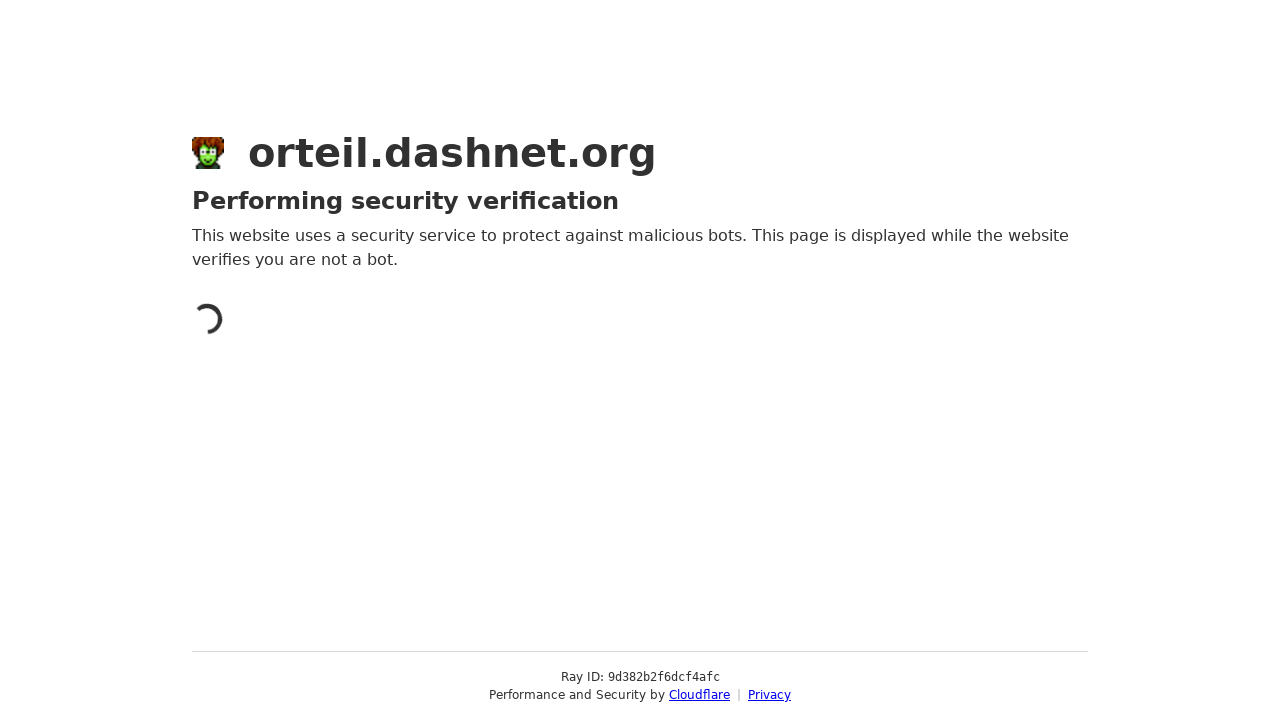

Waited for Cookie Clicker game to fully load and initialize
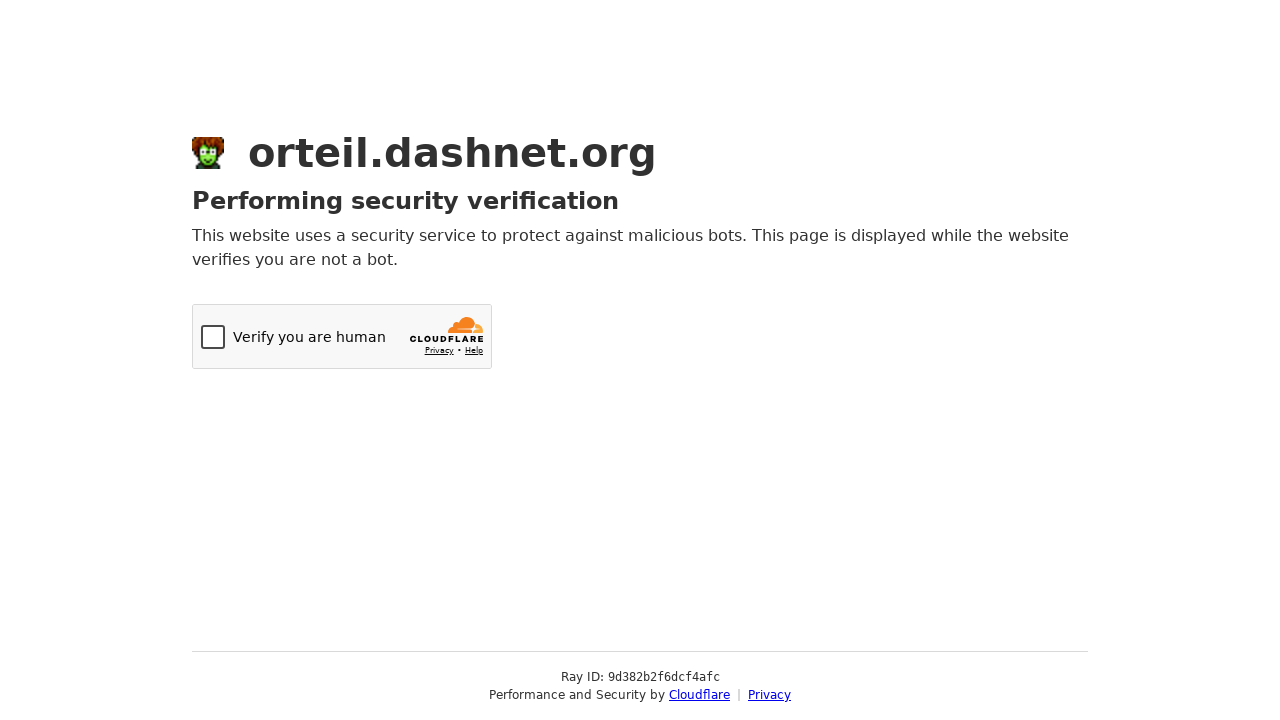

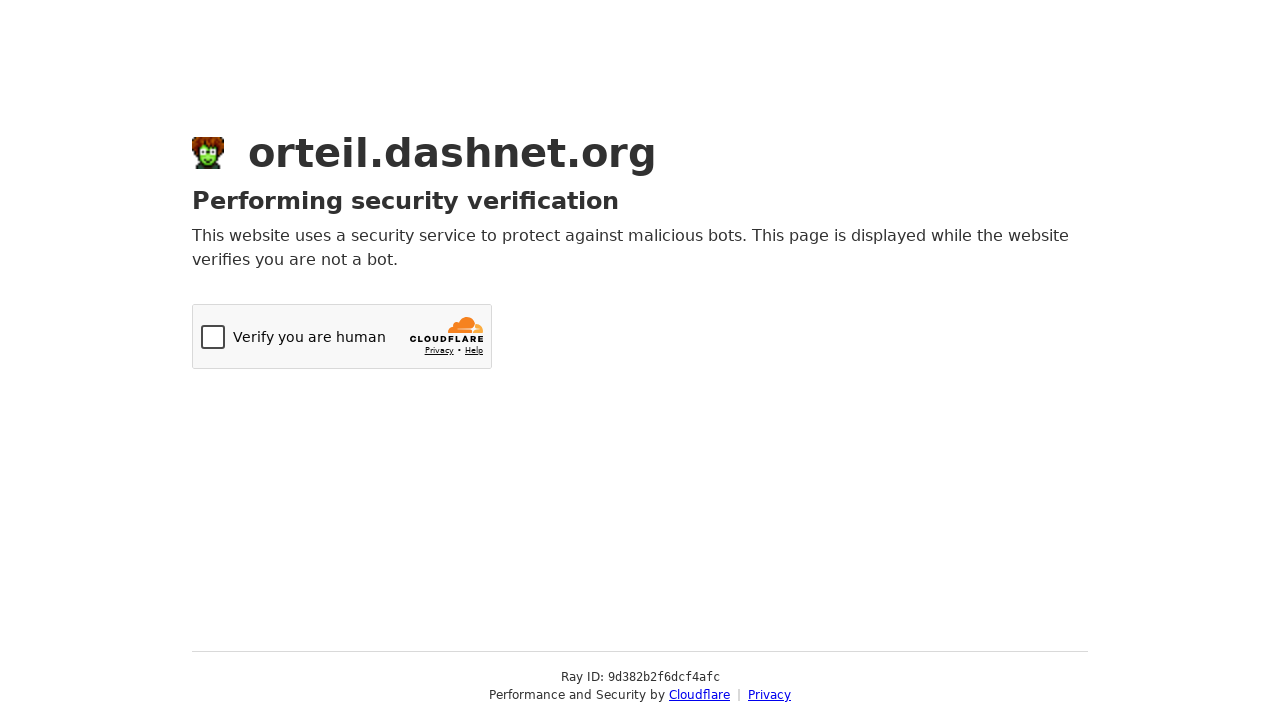